Tests keyboard interactions on a web page by sending TAB key and releasing SHIFT key

Starting URL: https://www.redmine.org/login

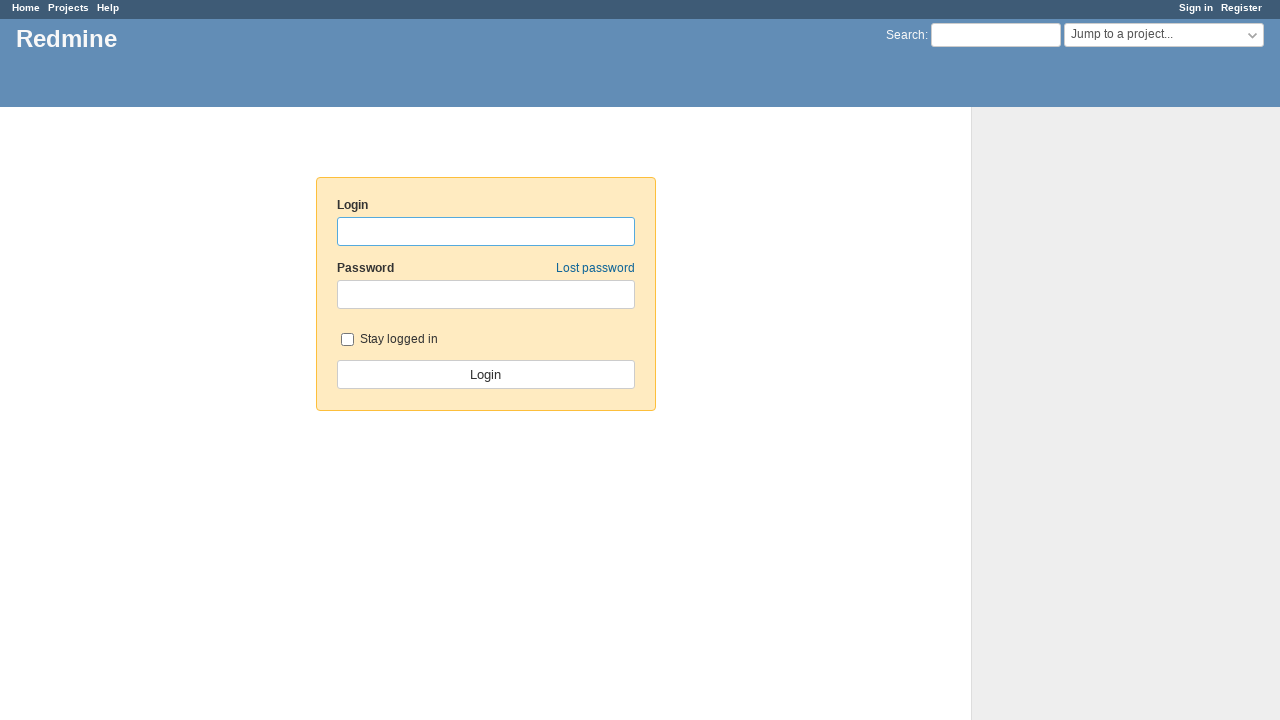

Sent TAB key to move focus
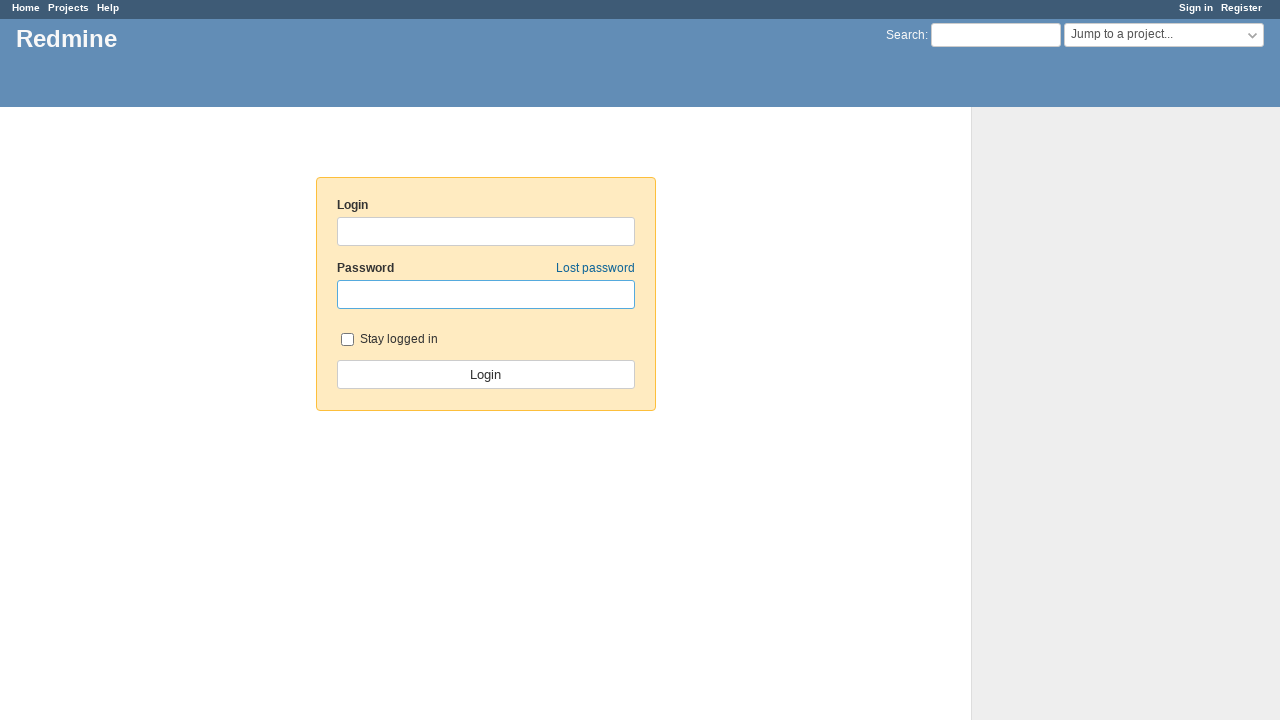

Released SHIFT key
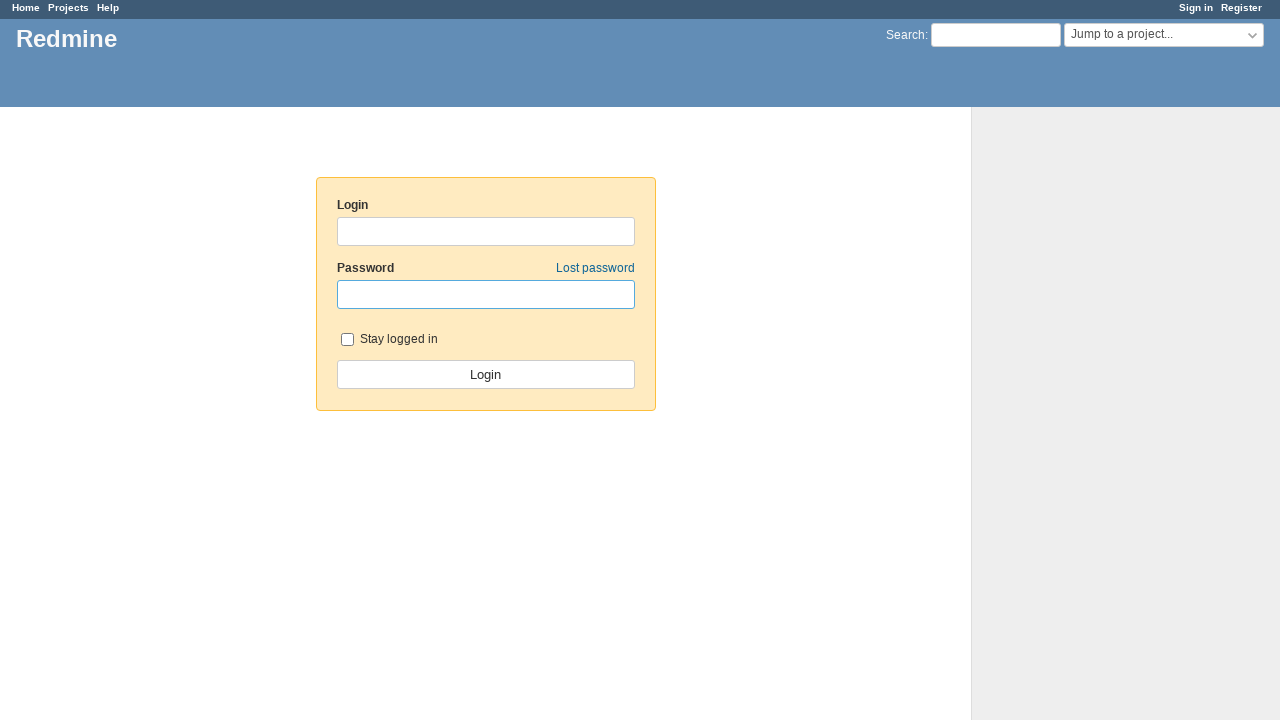

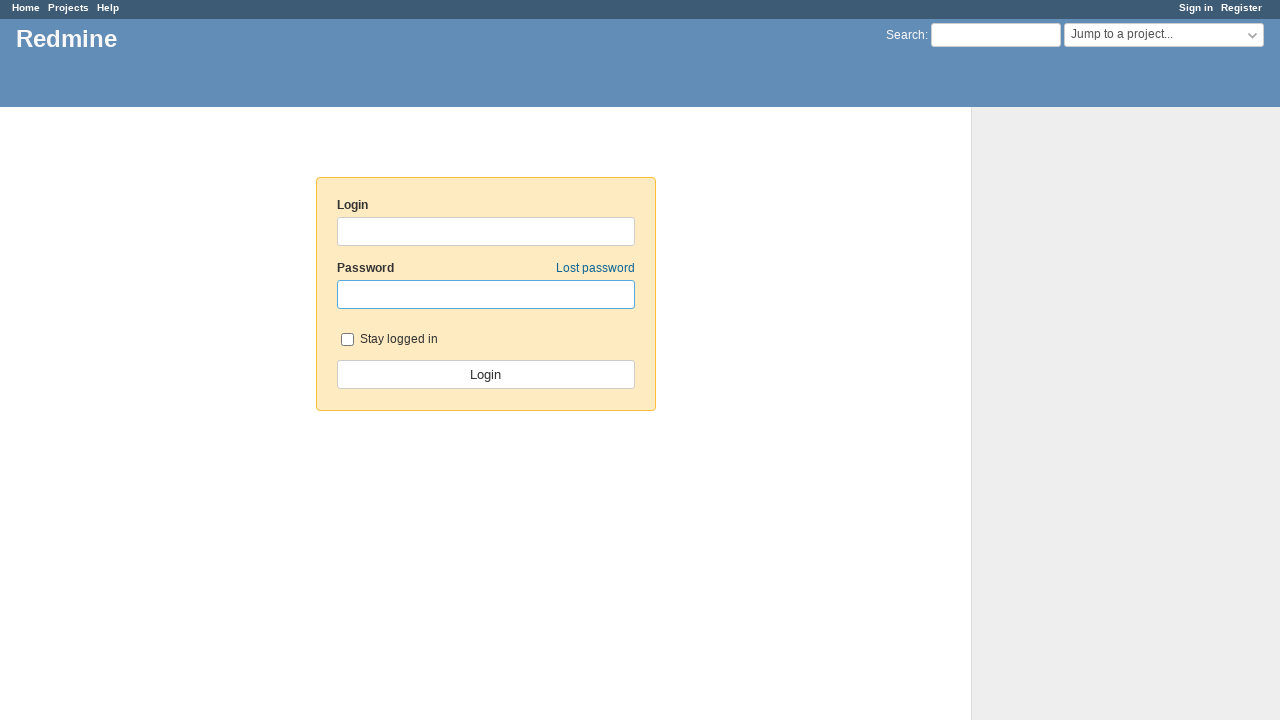